Tests window handling functionality by opening new windows, switching between them, and closing them through various button interactions

Starting URL: https://leafground.com/window.xhtml

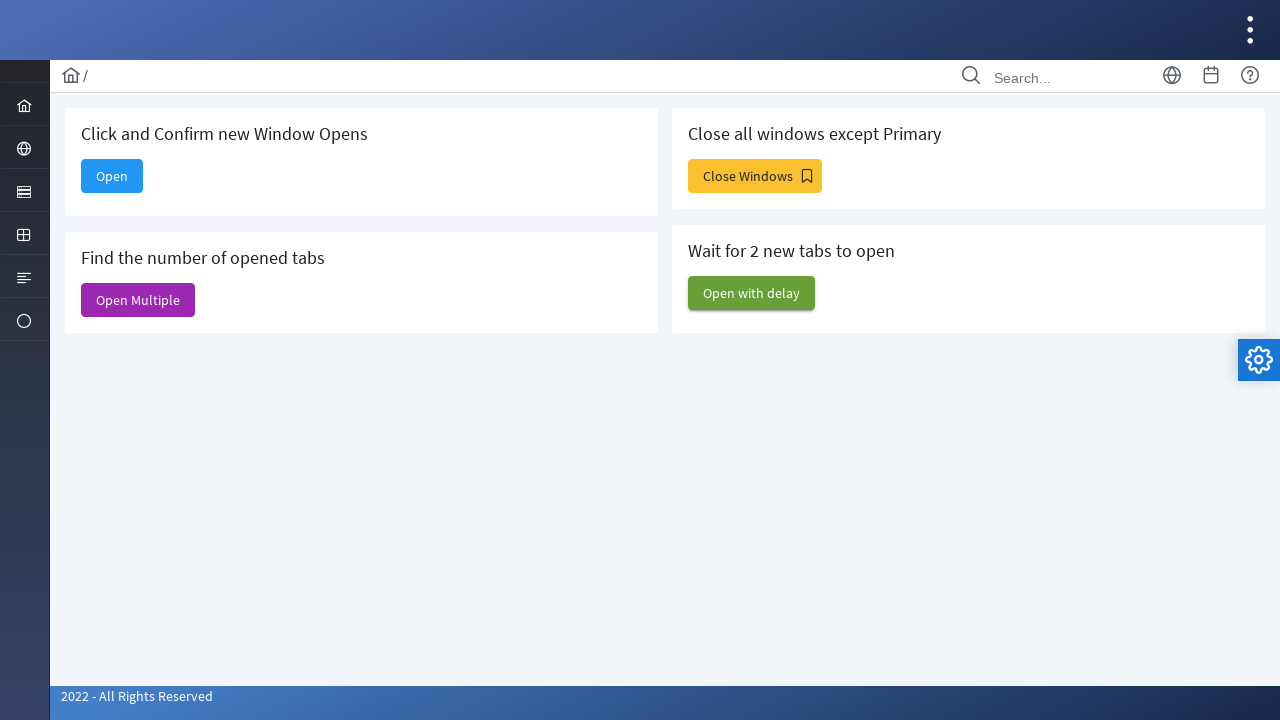

Clicked button to open single new window at (112, 176) on xpath=//span[@class='ui-button-text ui-c']
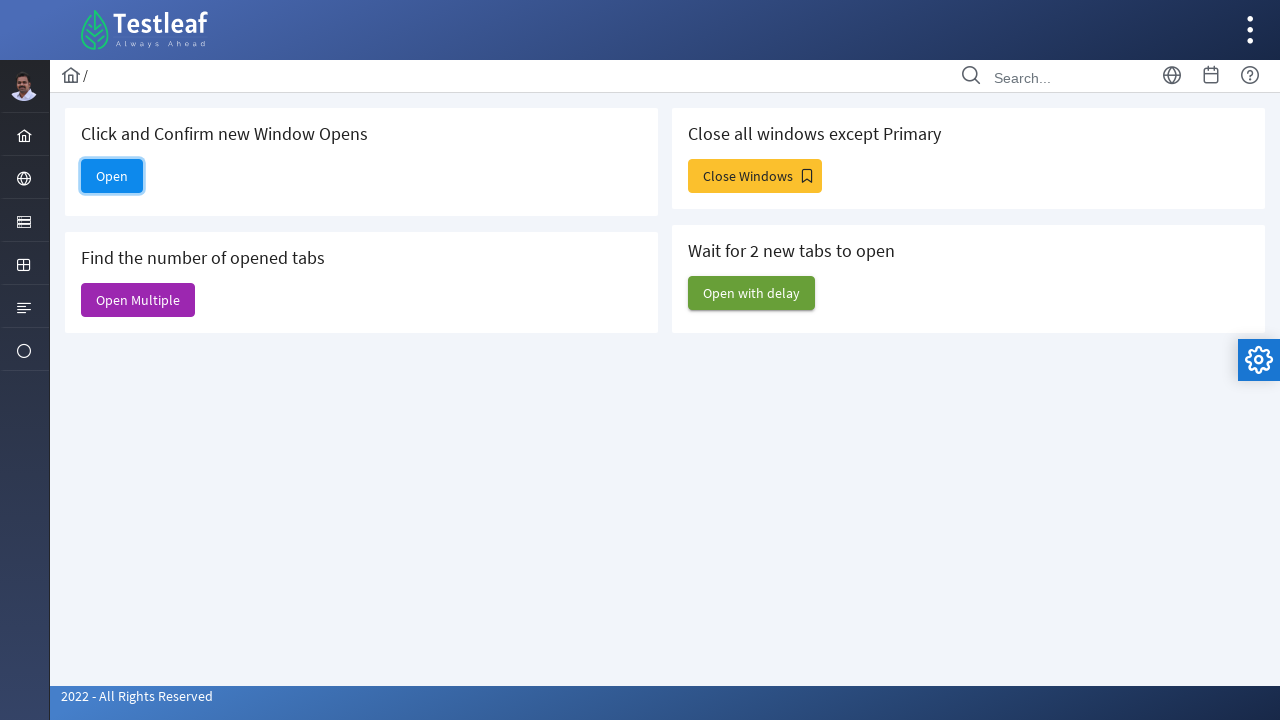

Opened new window using context.expect_page() at (112, 176) on xpath=//span[@class='ui-button-text ui-c']
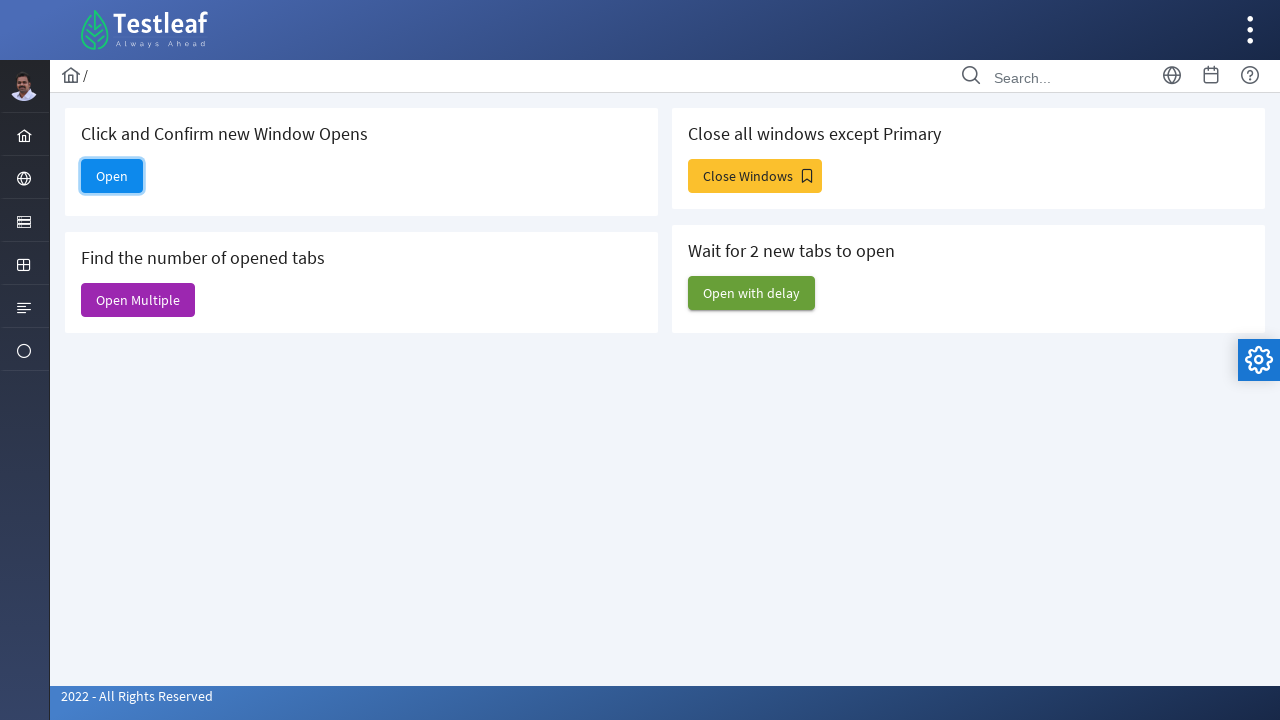

Retrieved new window handle
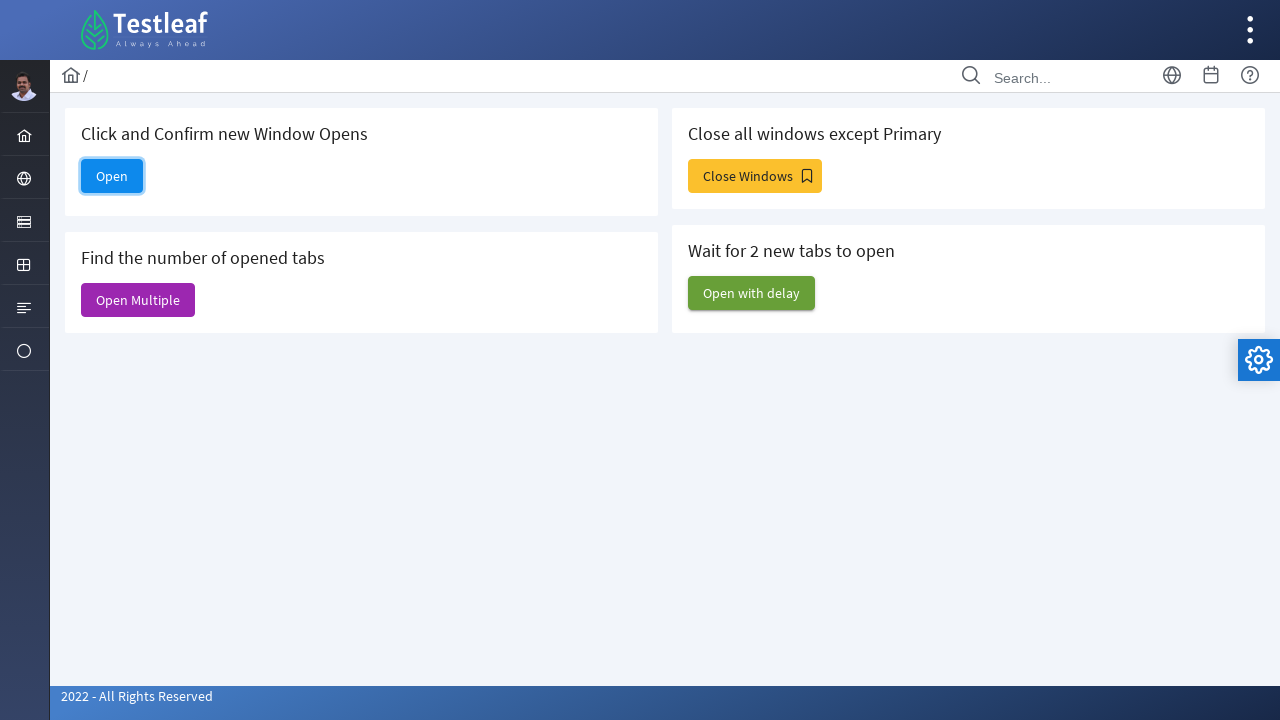

Closed the new window
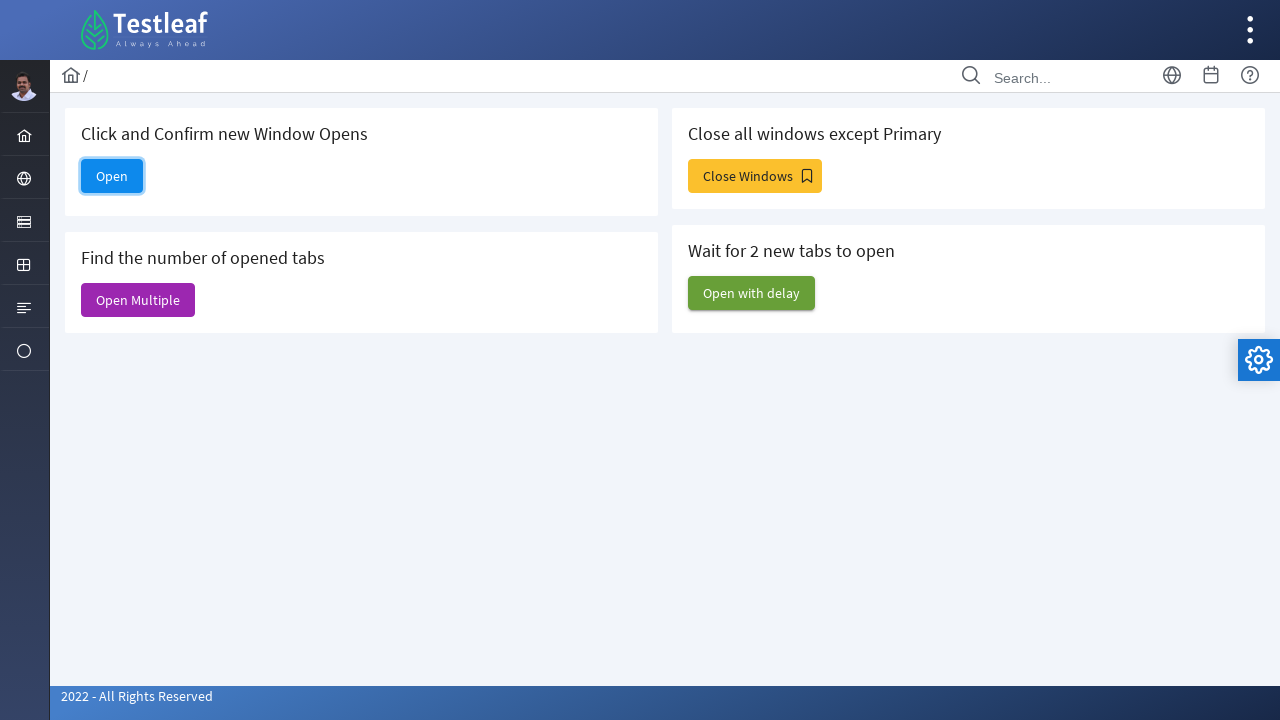

Clicked button to open multiple windows at (138, 300) on xpath=//span[text()='Open Multiple']
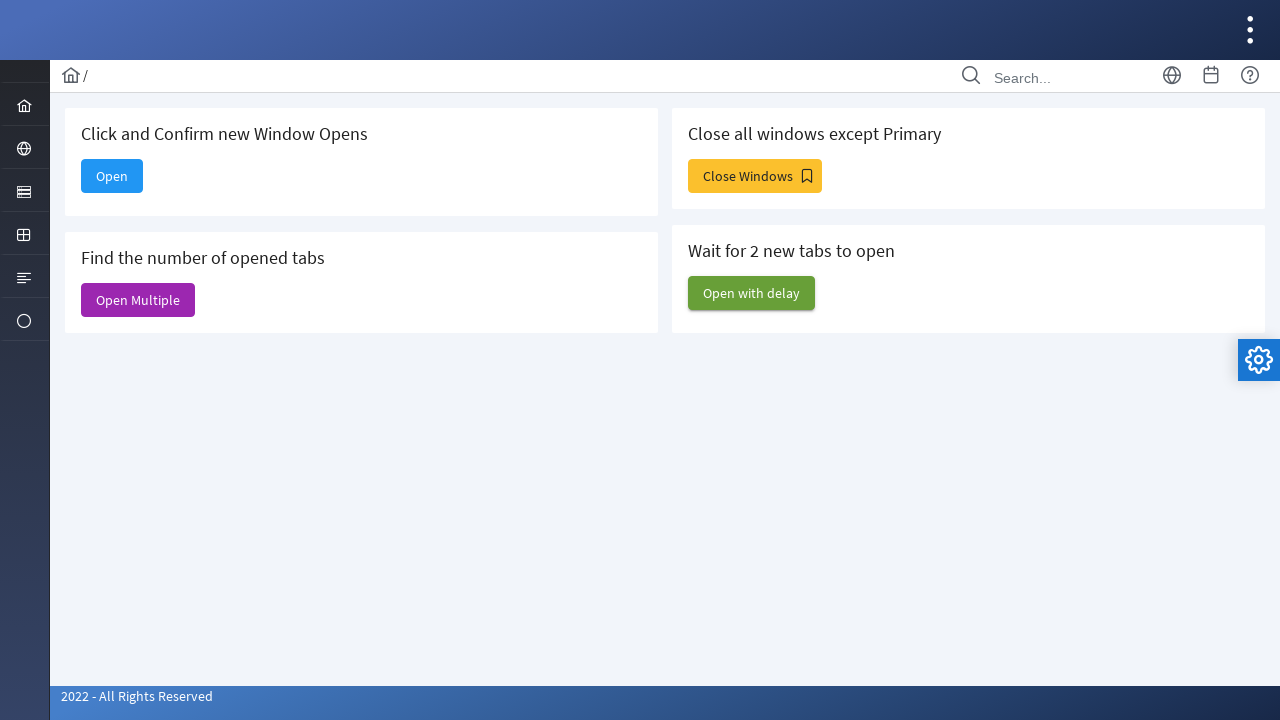

Retrieved all open pages from context
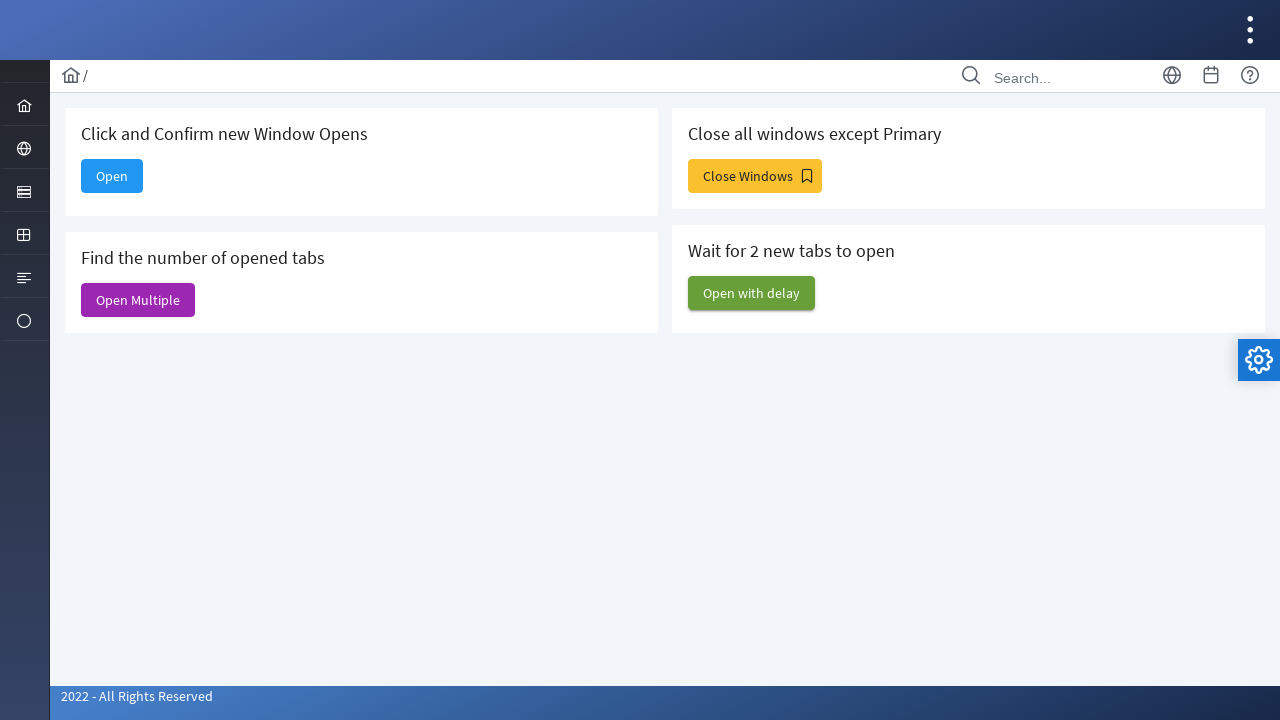

Closed all extra windows, keeping only main window
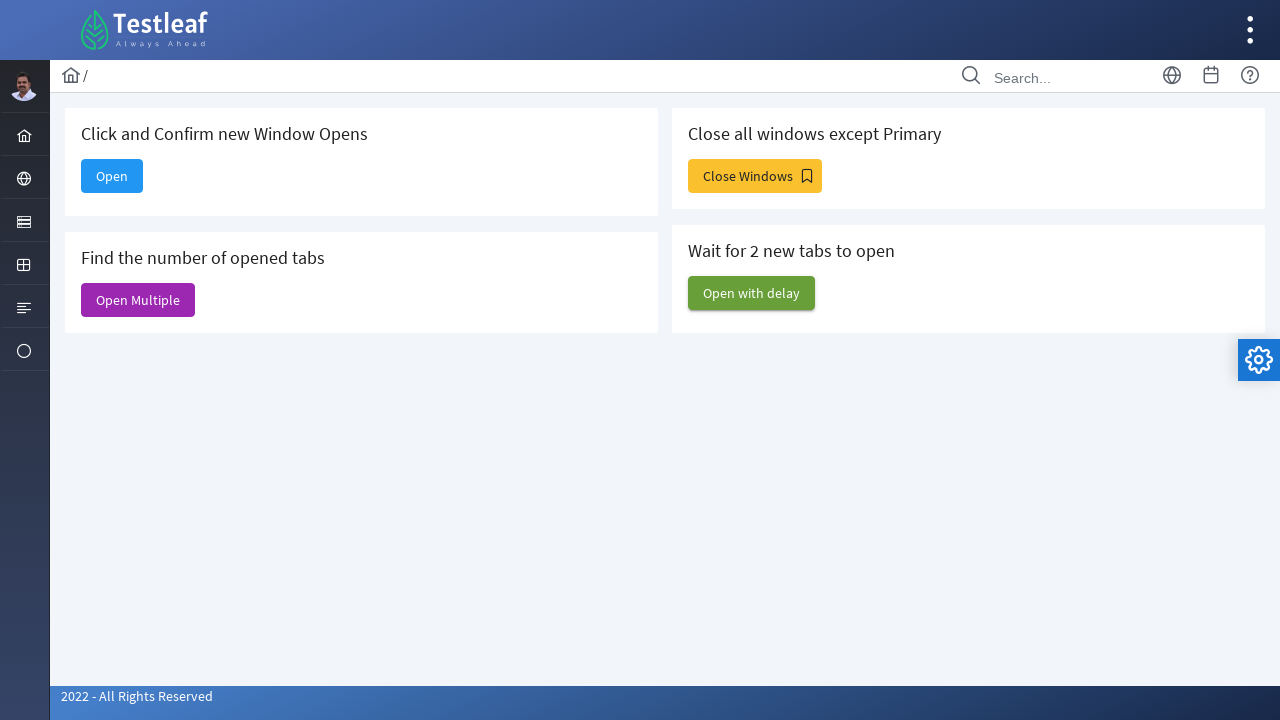

Clicked button to open window with delay at (752, 293) on xpath=//span[text()='Open with delay']
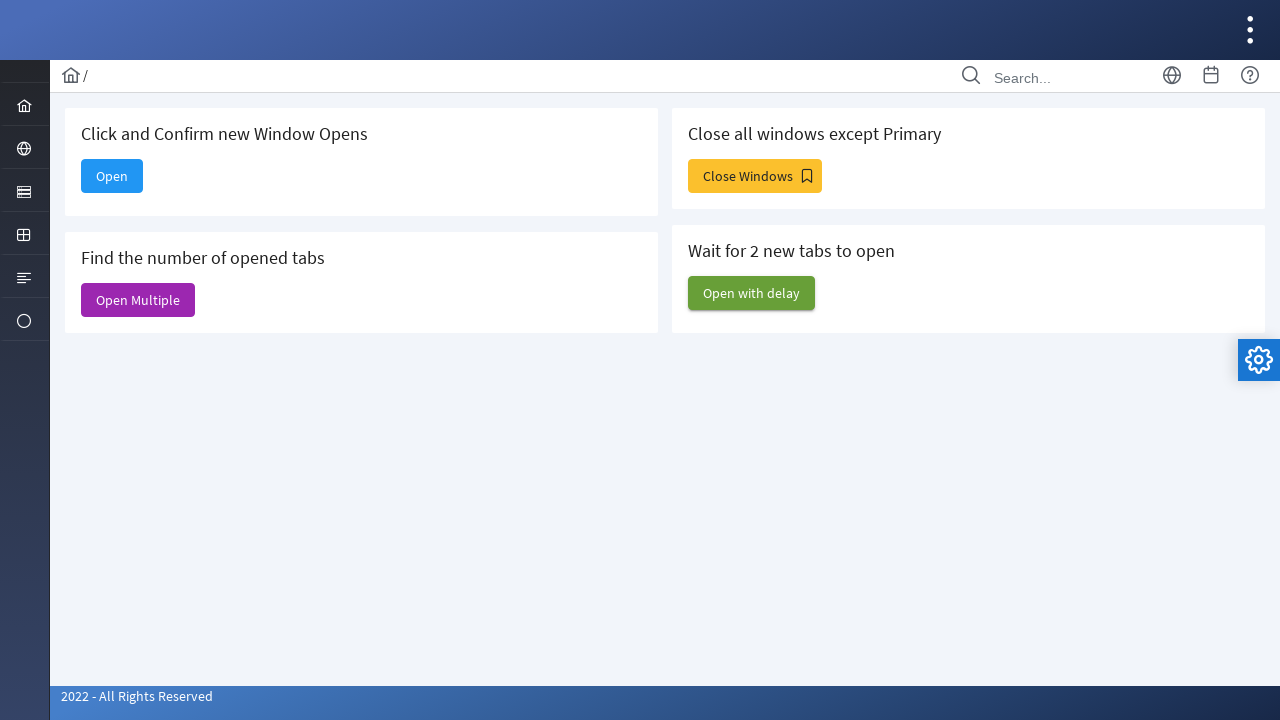

Waited 3 seconds for delayed windows to open
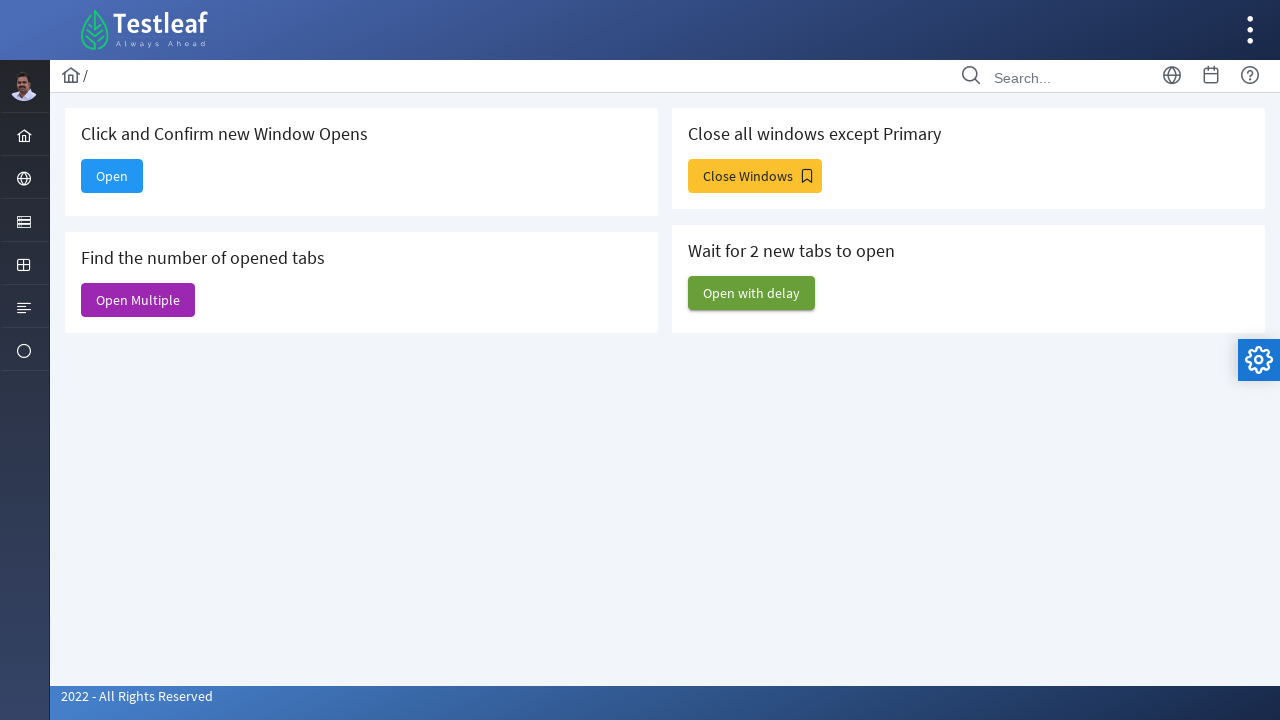

Retrieved all open pages after delay
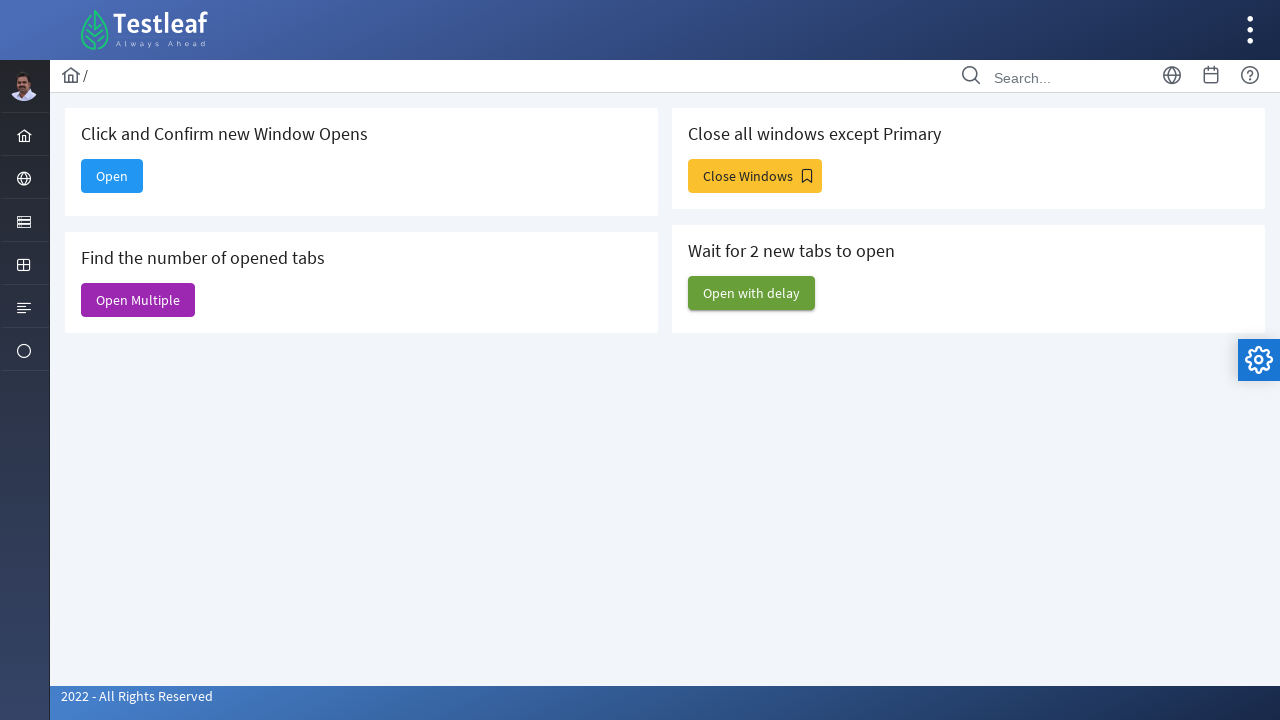

Closed all extra delayed windows
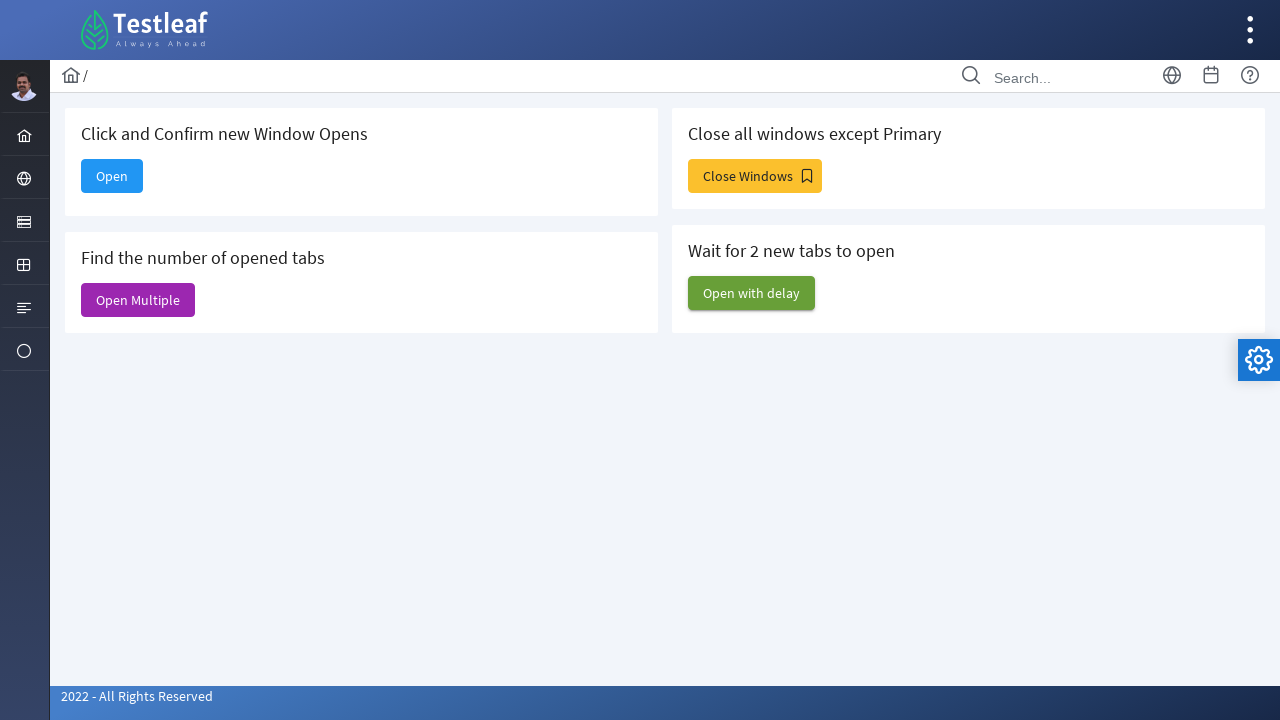

Clicked button to close windows at (755, 176) on xpath=//span[text()='Close Windows']
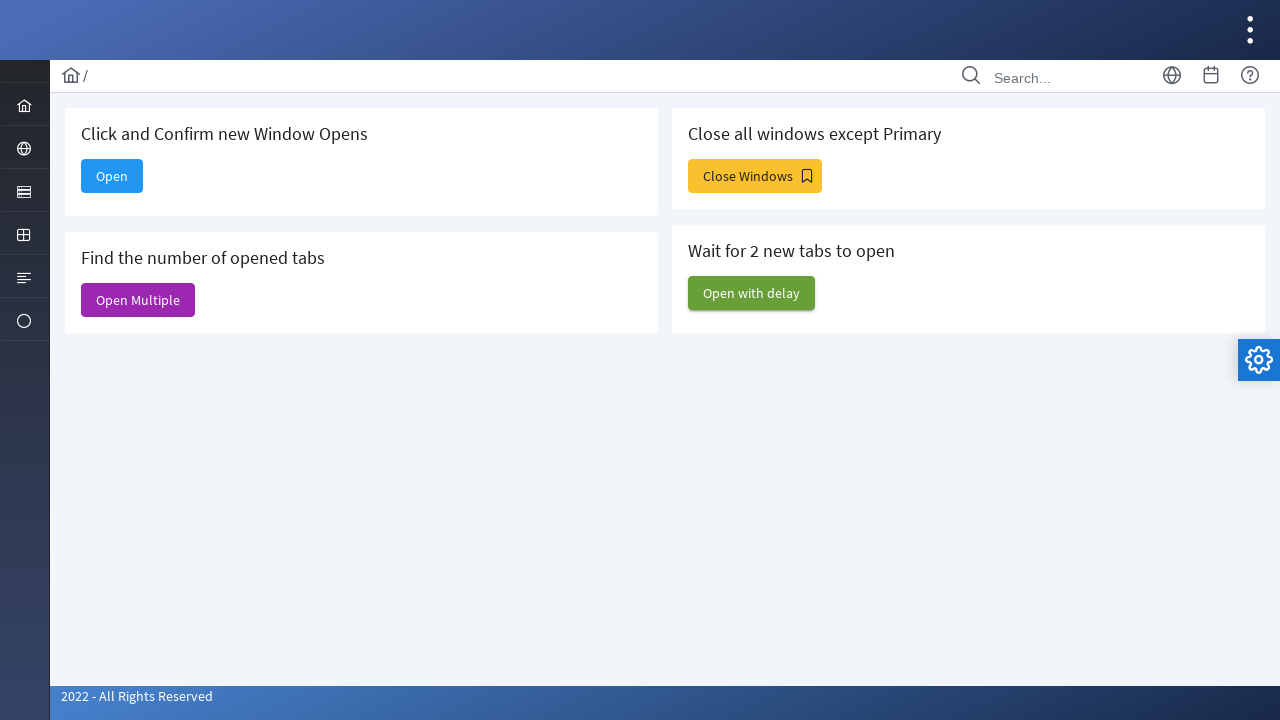

Retrieved all open pages
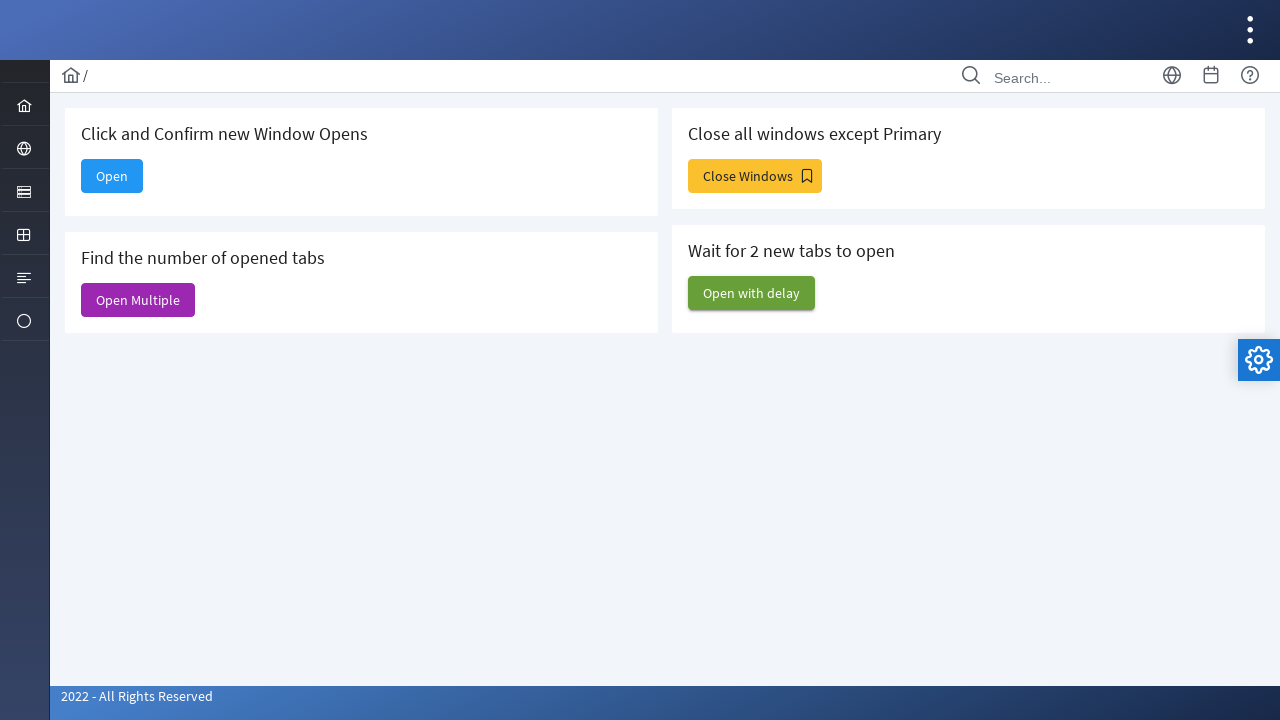

Closed all windows except main window
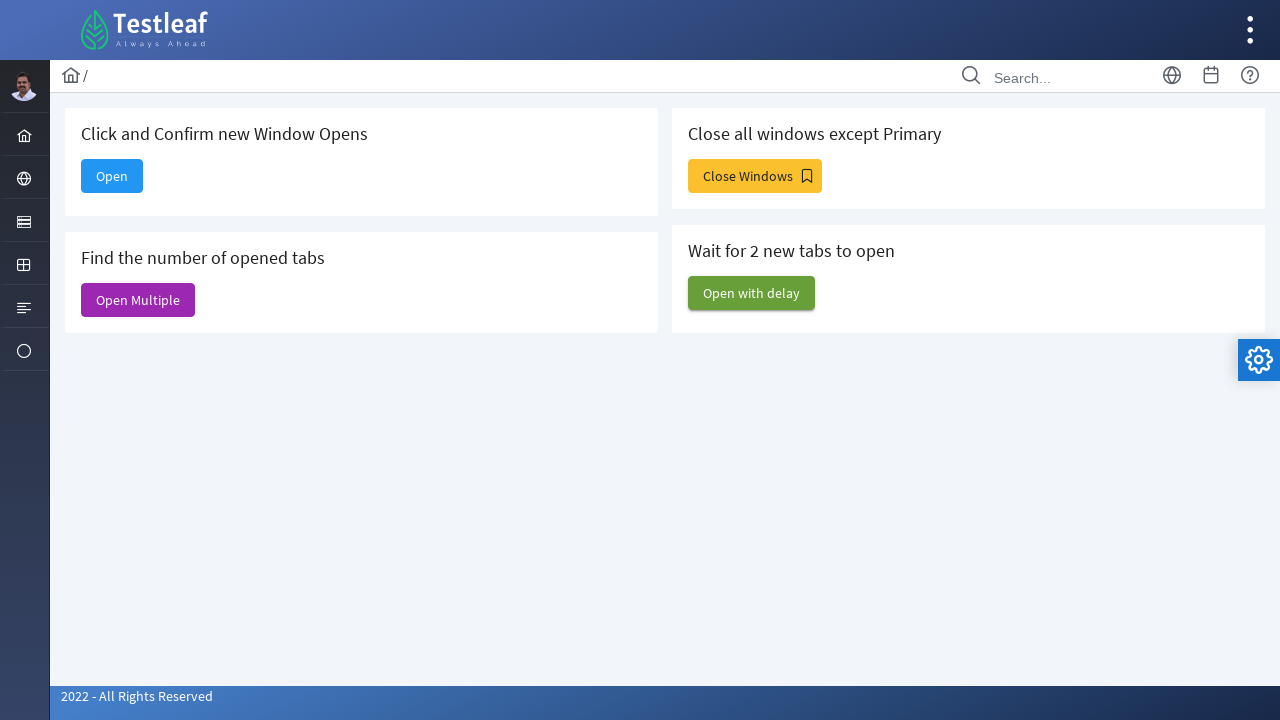

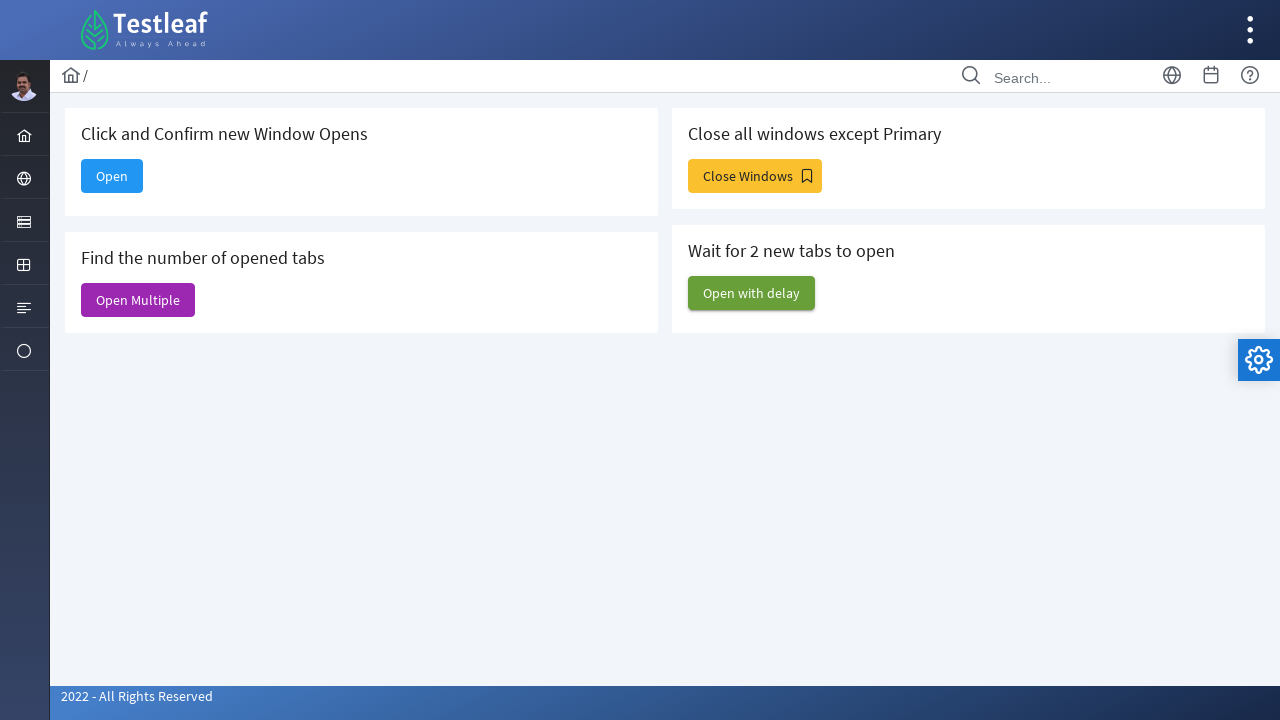